Tests that Clear completed button is hidden when there are no completed items

Starting URL: https://demo.playwright.dev/todomvc

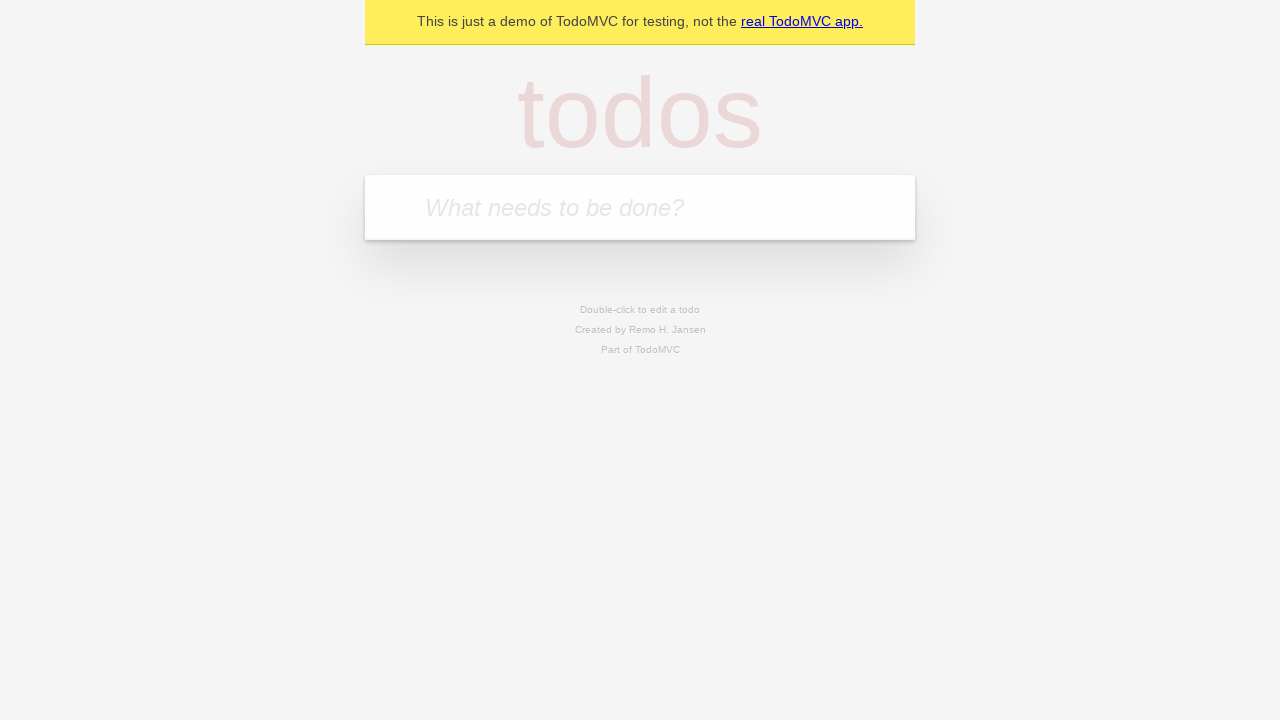

Filled new todo field with 'buy some cheese' on internal:attr=[placeholder="What needs to be done?"i]
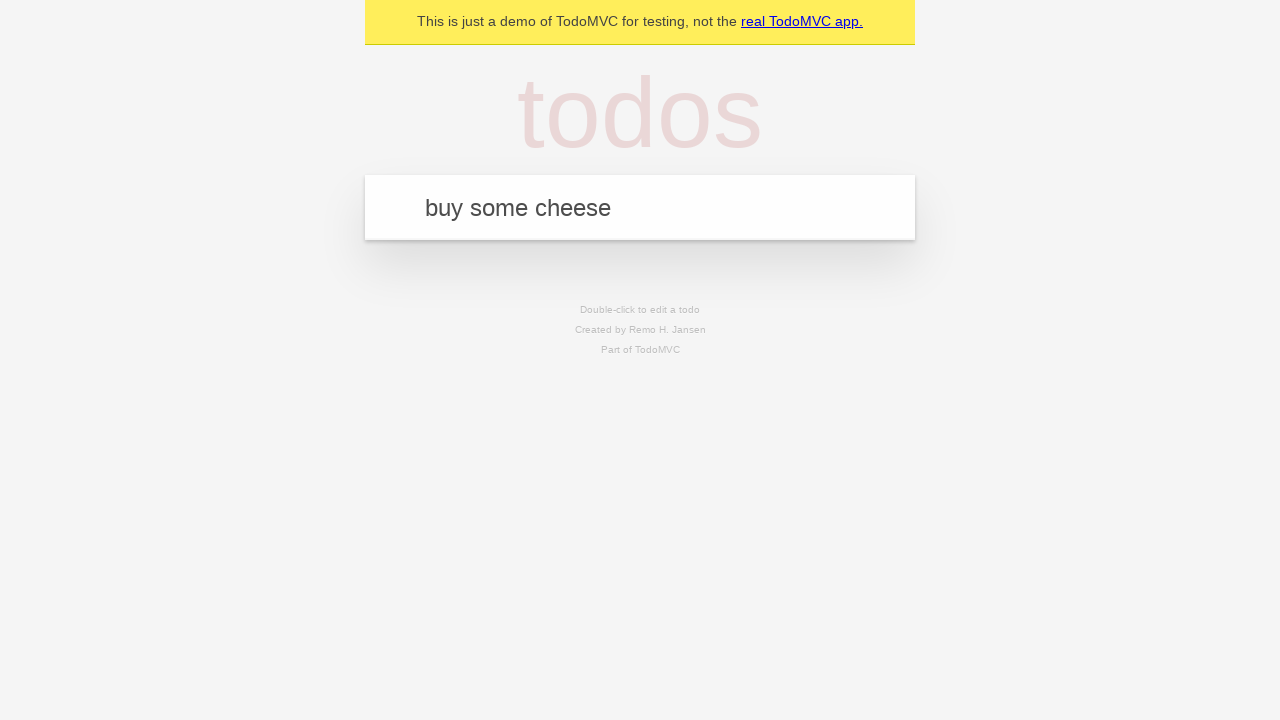

Pressed Enter to add 'buy some cheese' to todo list on internal:attr=[placeholder="What needs to be done?"i]
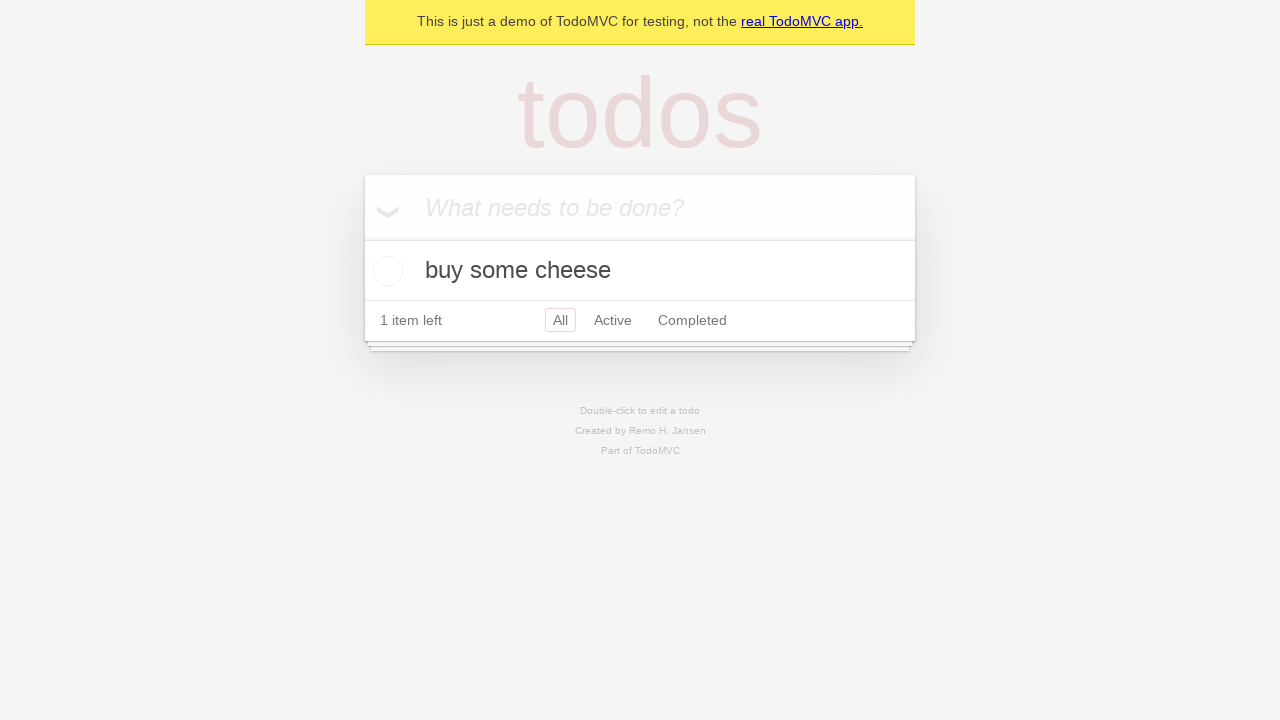

Filled new todo field with 'feed the cat' on internal:attr=[placeholder="What needs to be done?"i]
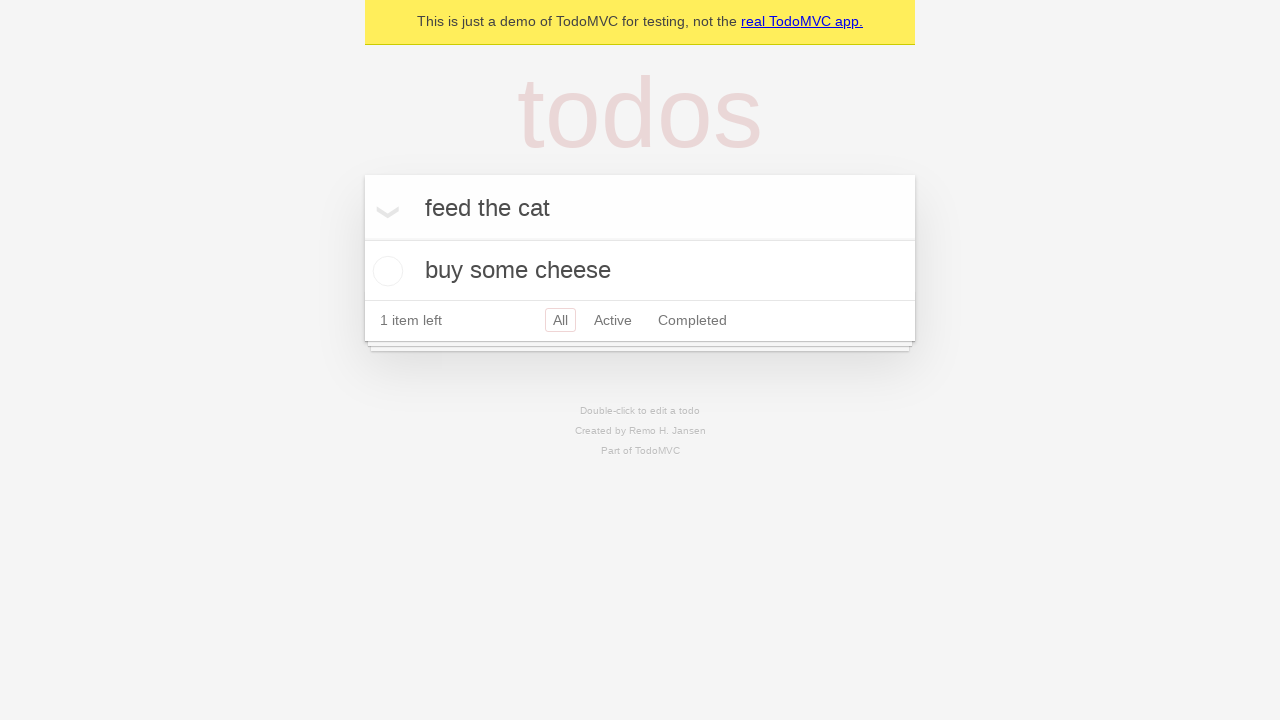

Pressed Enter to add 'feed the cat' to todo list on internal:attr=[placeholder="What needs to be done?"i]
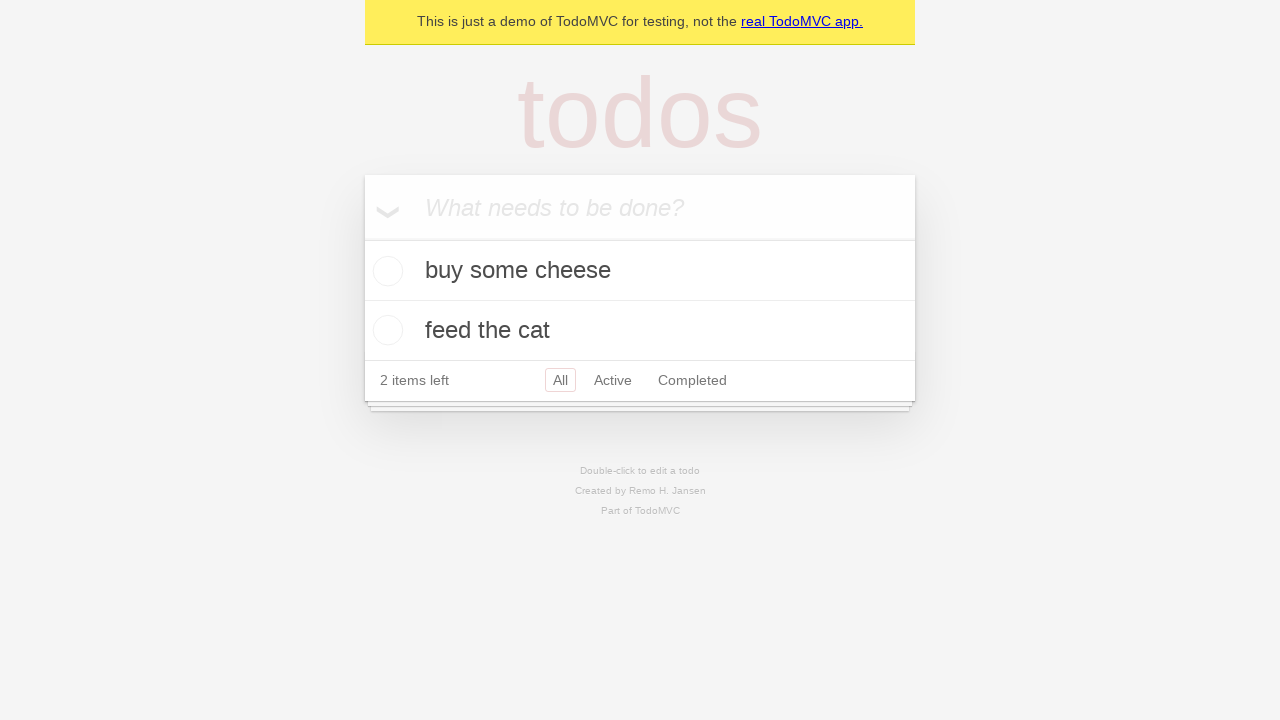

Filled new todo field with 'book a doctors appointment' on internal:attr=[placeholder="What needs to be done?"i]
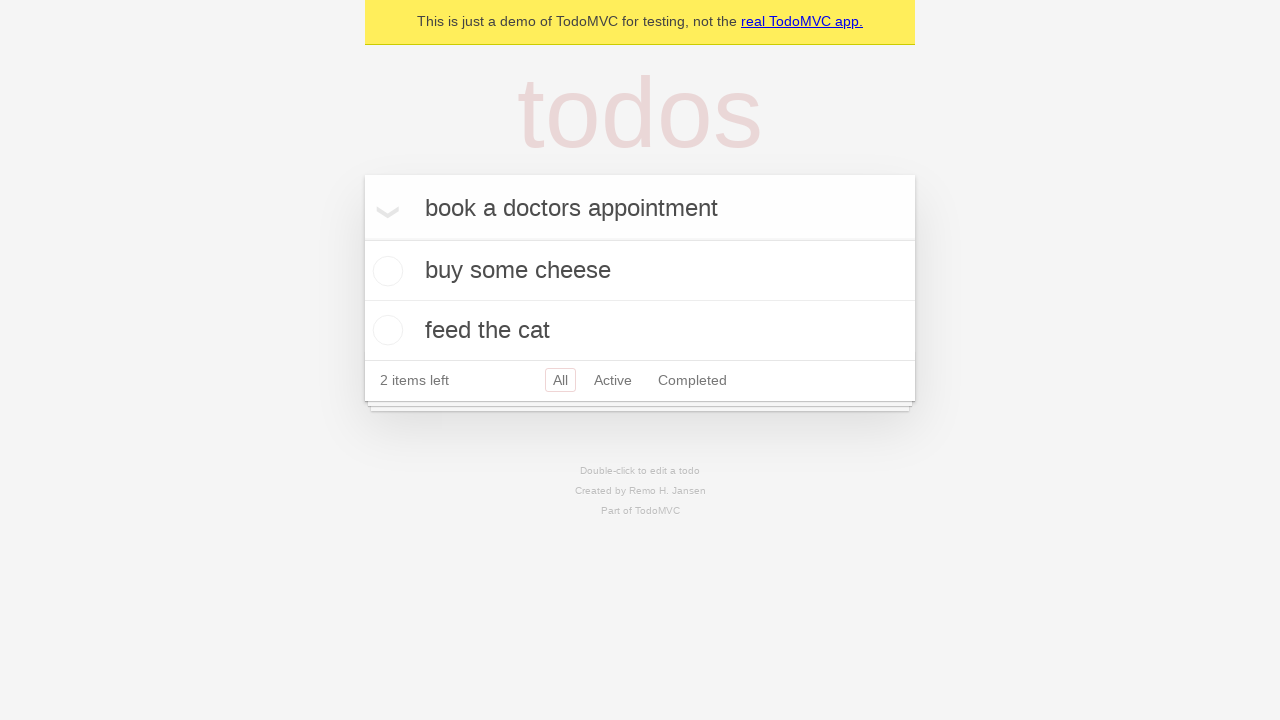

Pressed Enter to add 'book a doctors appointment' to todo list on internal:attr=[placeholder="What needs to be done?"i]
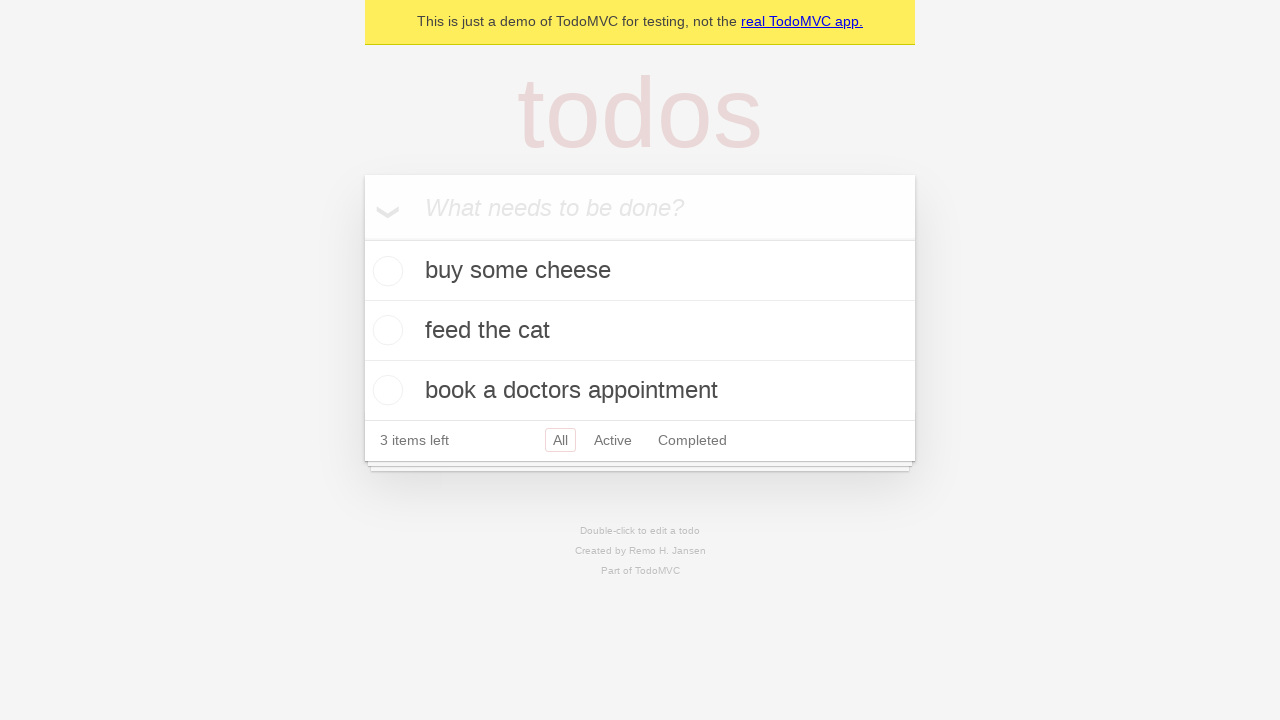

Checked the first todo item as completed at (385, 271) on .todo-list li .toggle >> nth=0
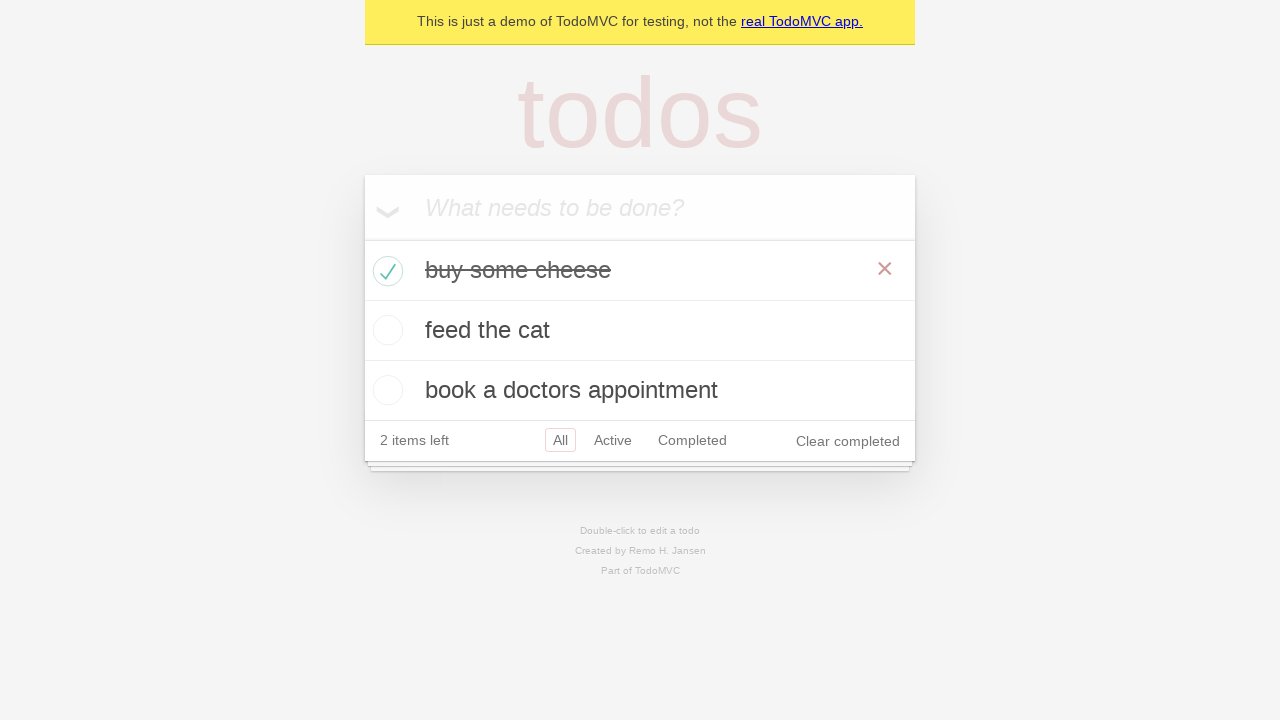

Clicked 'Clear completed' button to remove completed item at (848, 441) on internal:role=button[name="Clear completed"i]
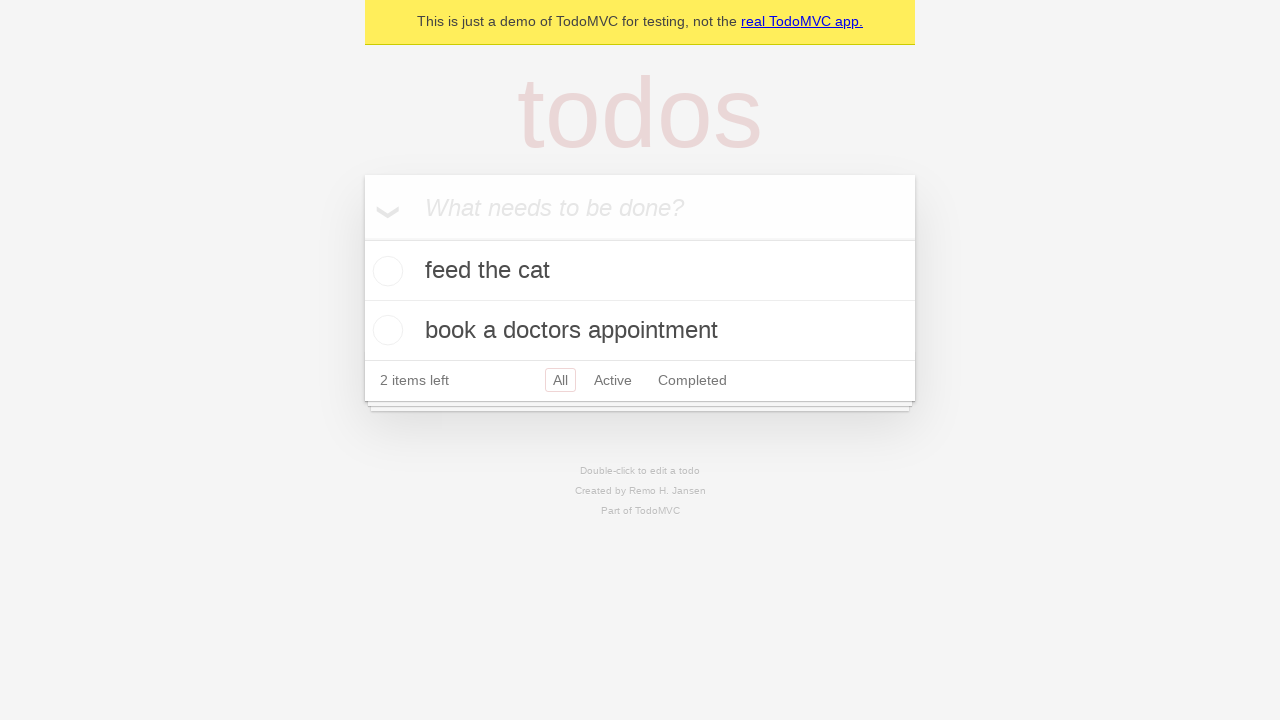

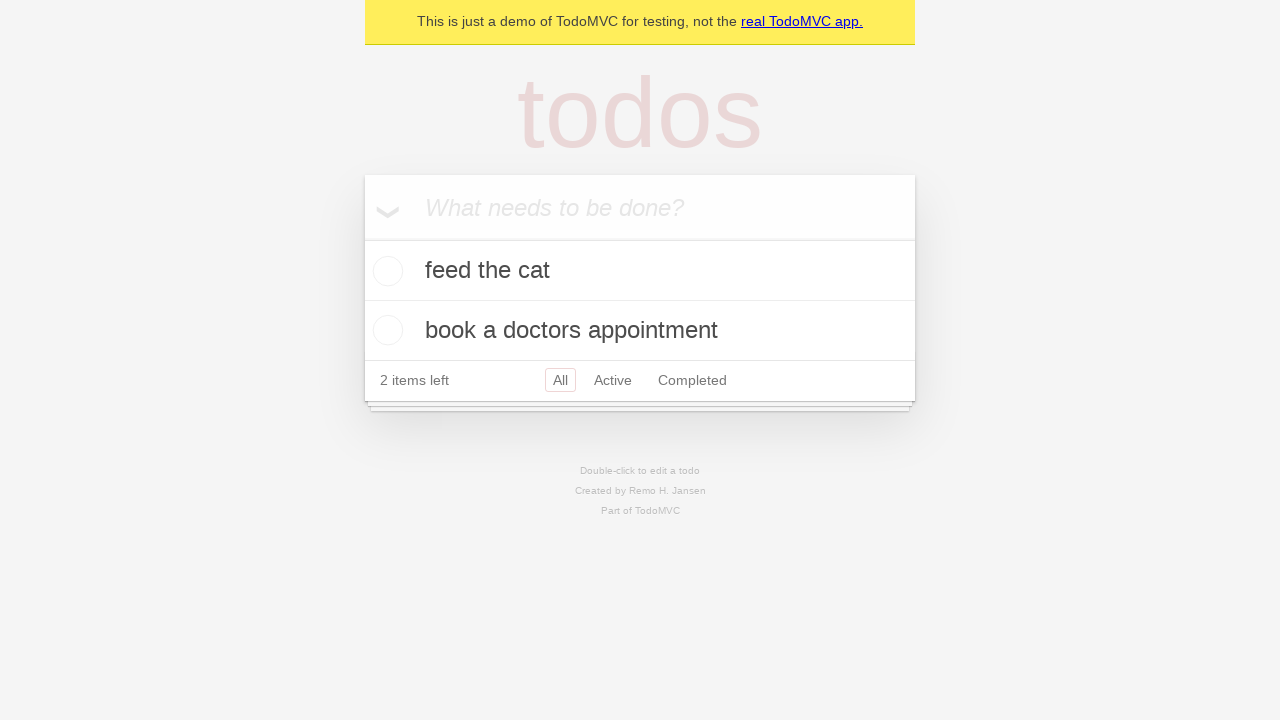